Tests double-click functionality by performing a double-click action on a button element

Starting URL: https://testpages.eviltester.com/styled/events/javascript-events.html

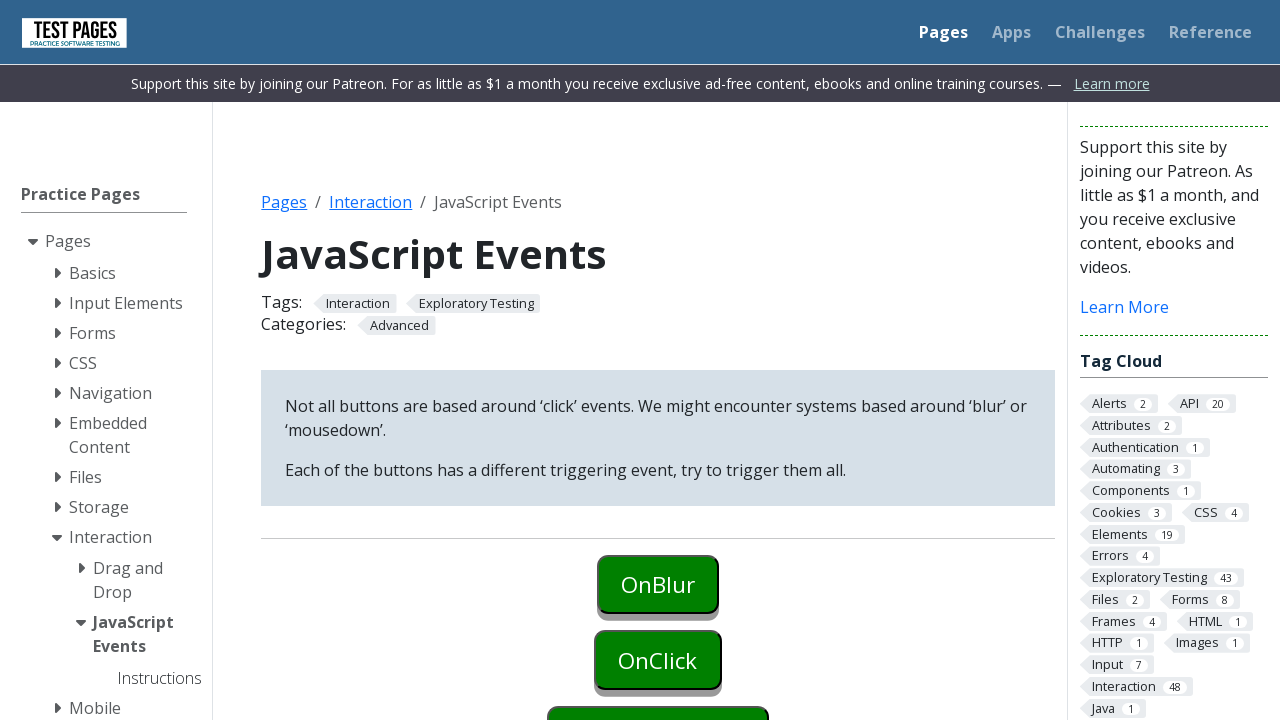

Navigated to JavaScript events test page
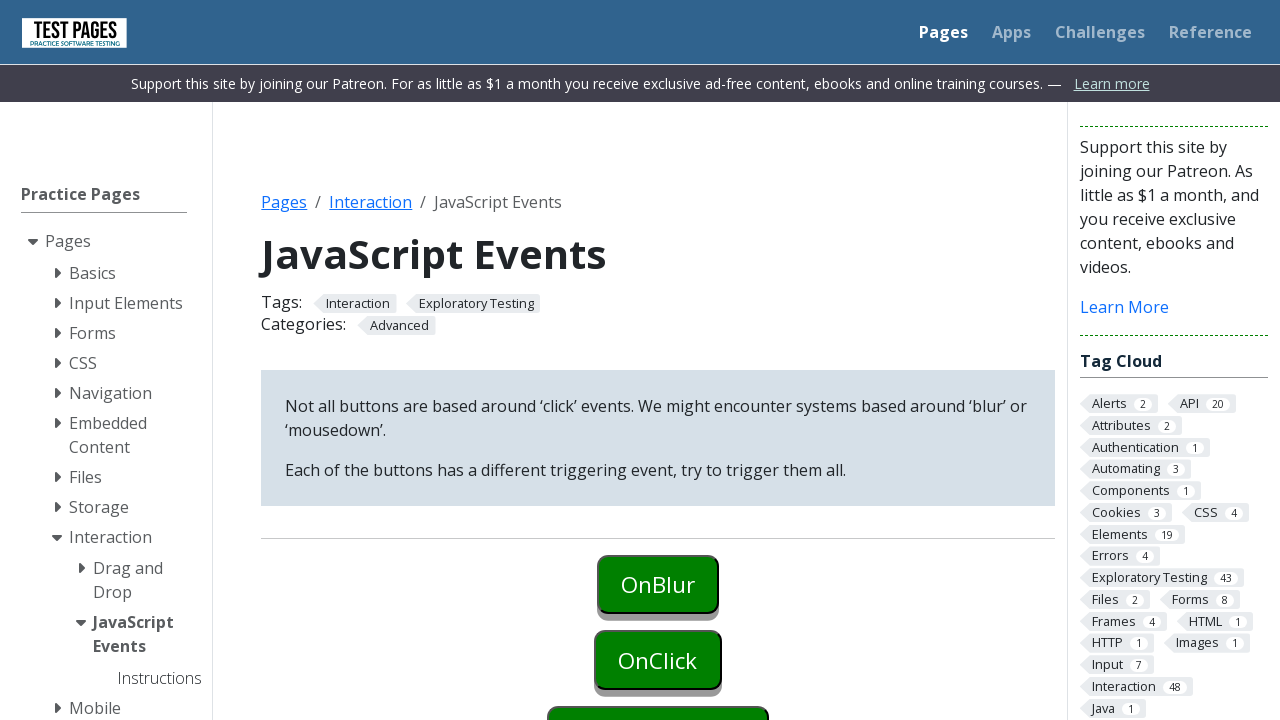

Performed double-click action on ondoubleclick button at (658, 360) on xpath=//button[@id='ondoubleclick']
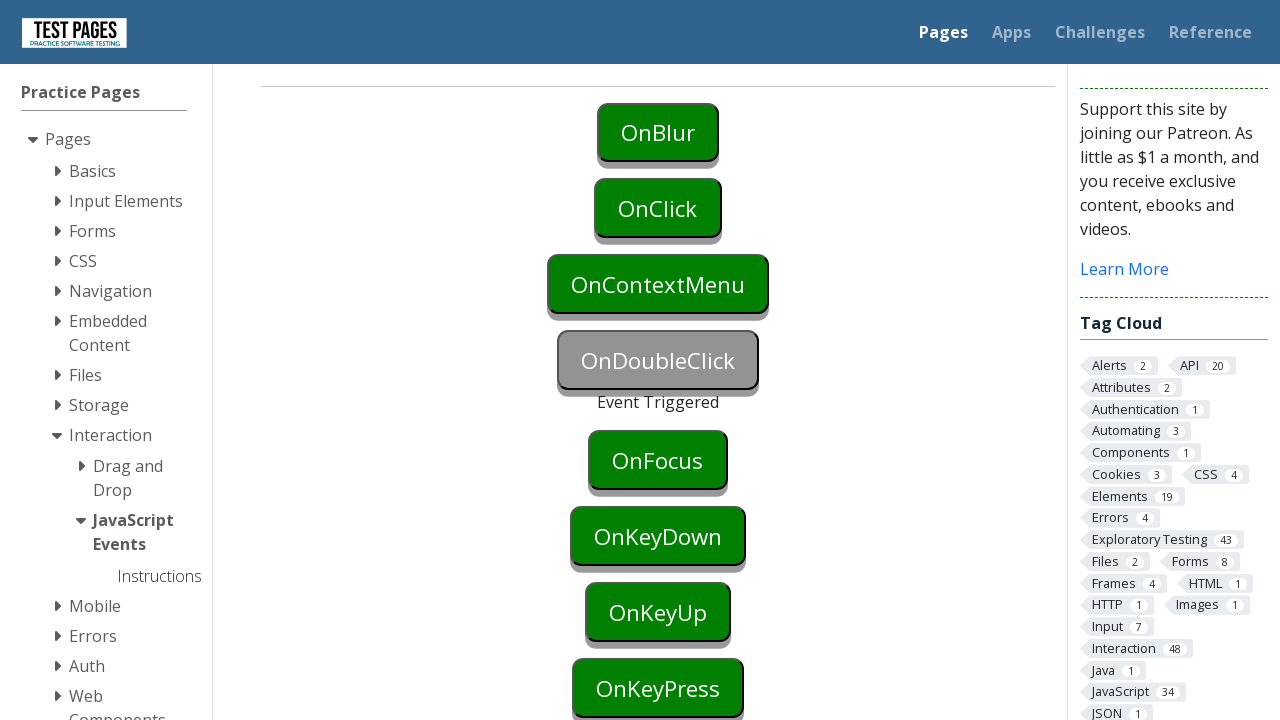

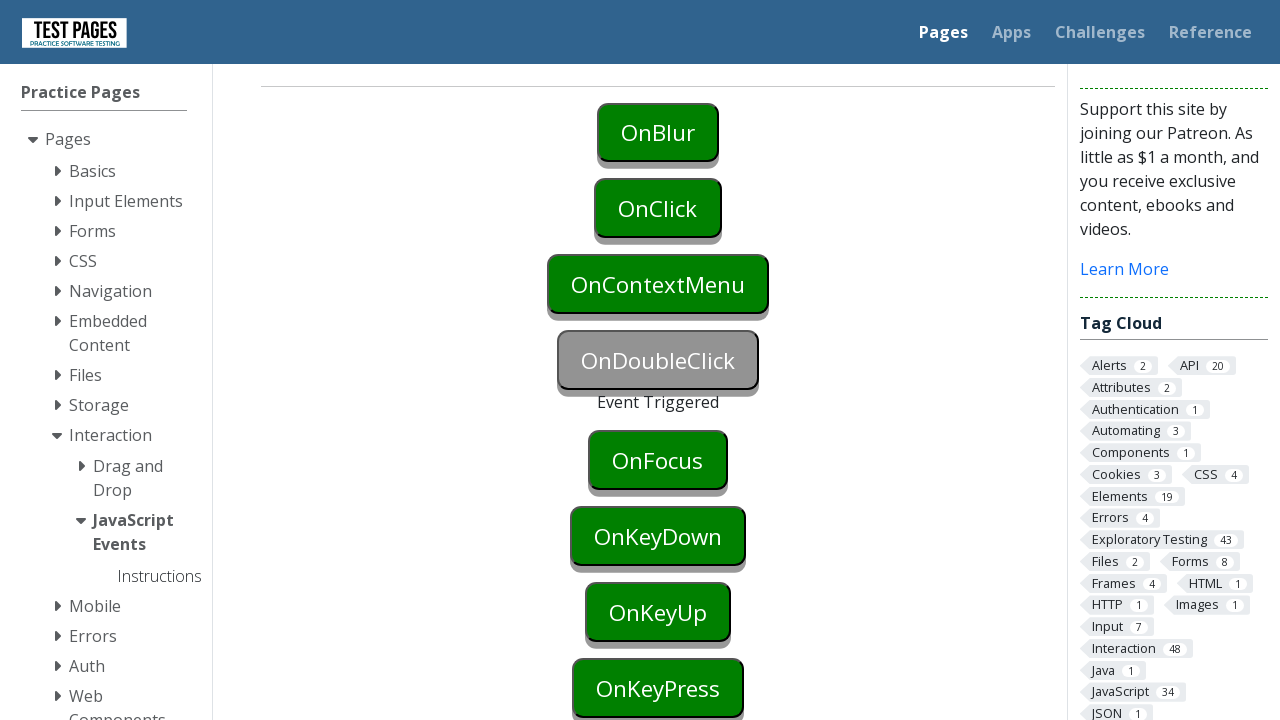